Tests Hacker News search functionality by entering "testdriven" as a search query and submitting the form

Starting URL: https://news.ycombinator.com

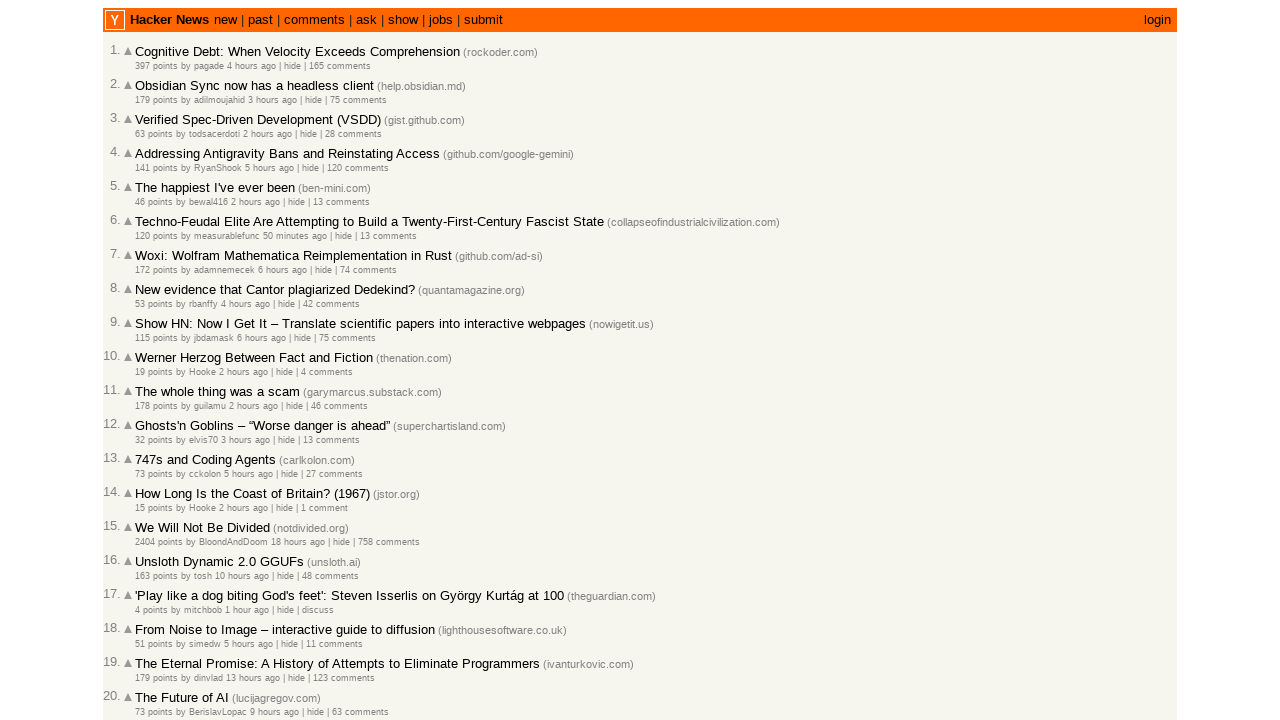

Filled search box with 'testdriven' on input[name='q']
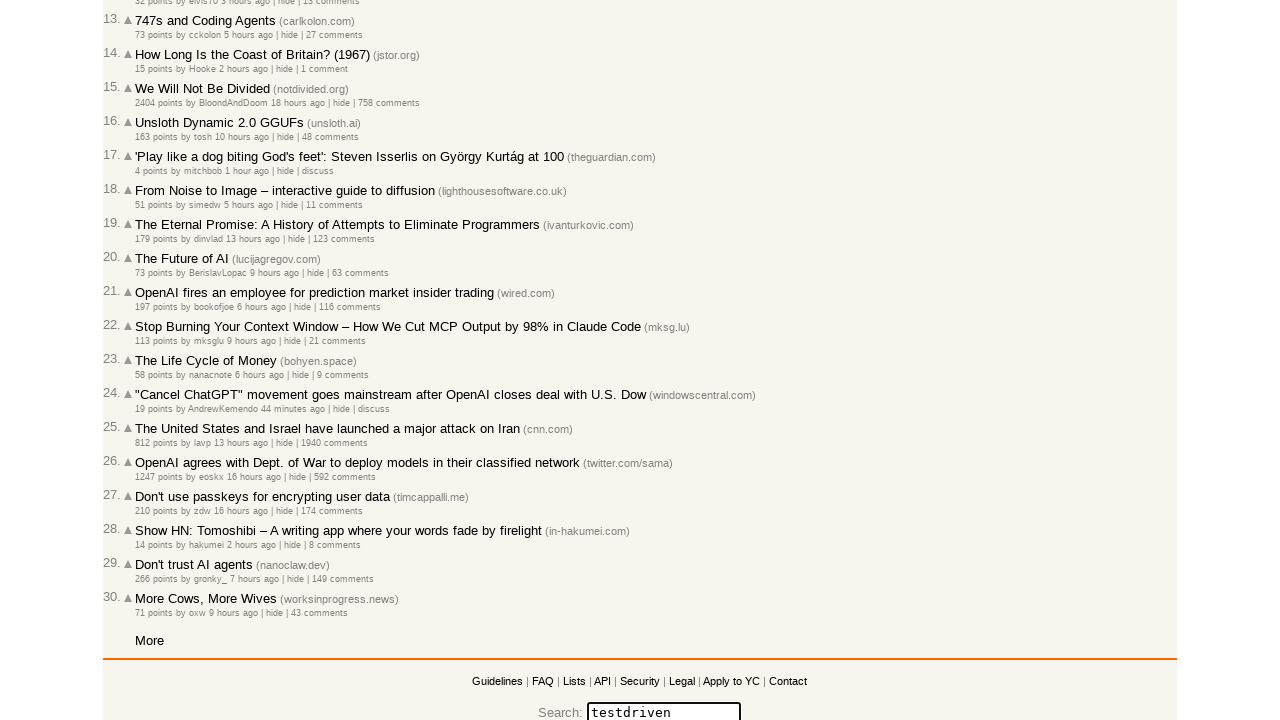

Pressed Enter to submit search query on input[name='q']
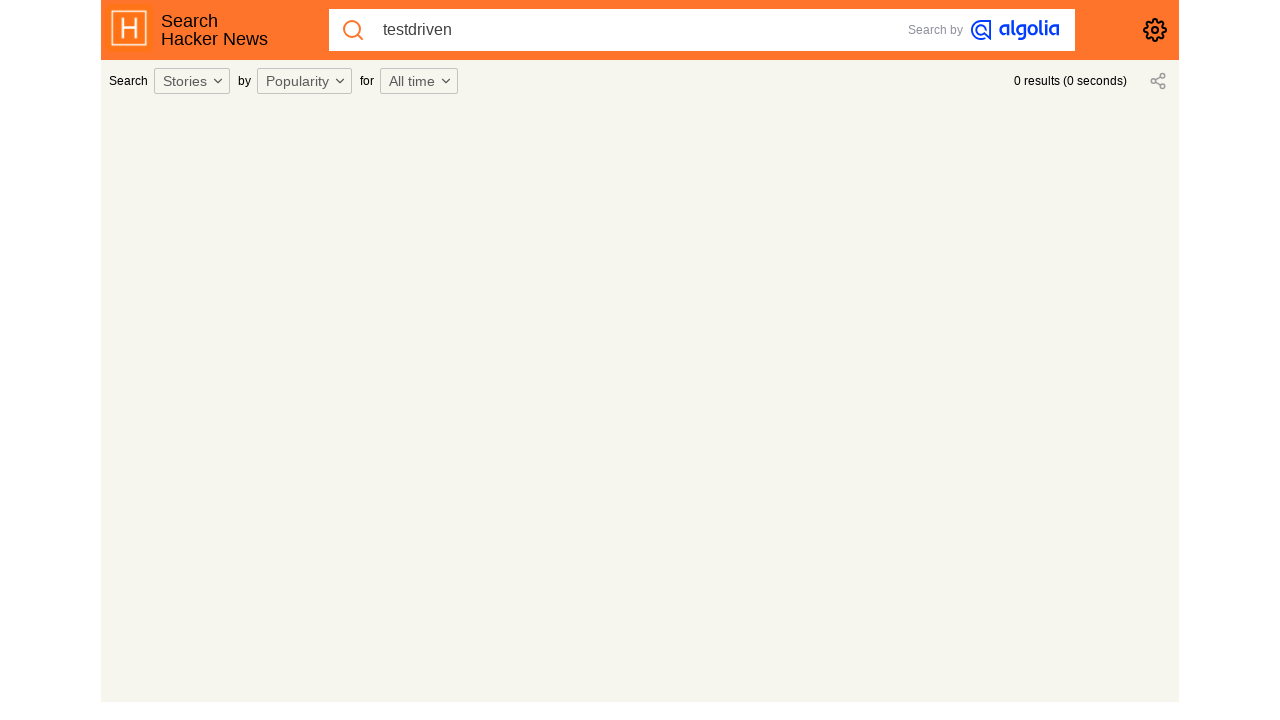

Search results loaded successfully
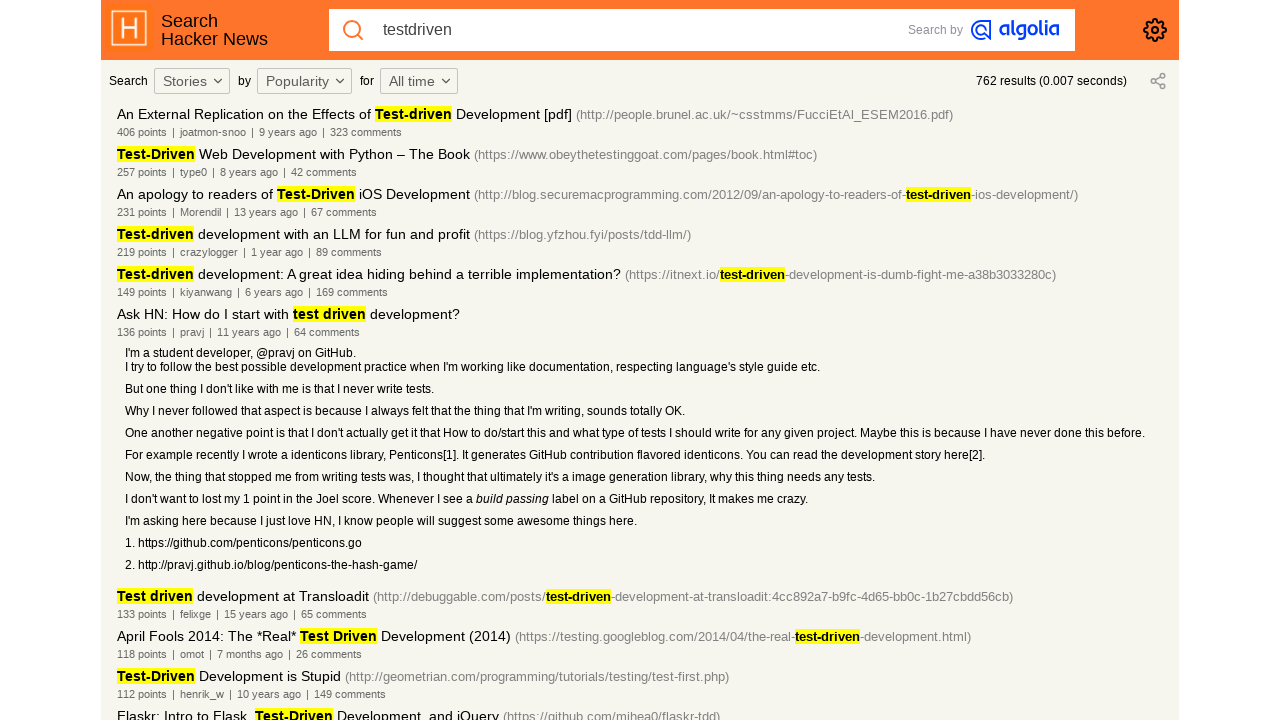

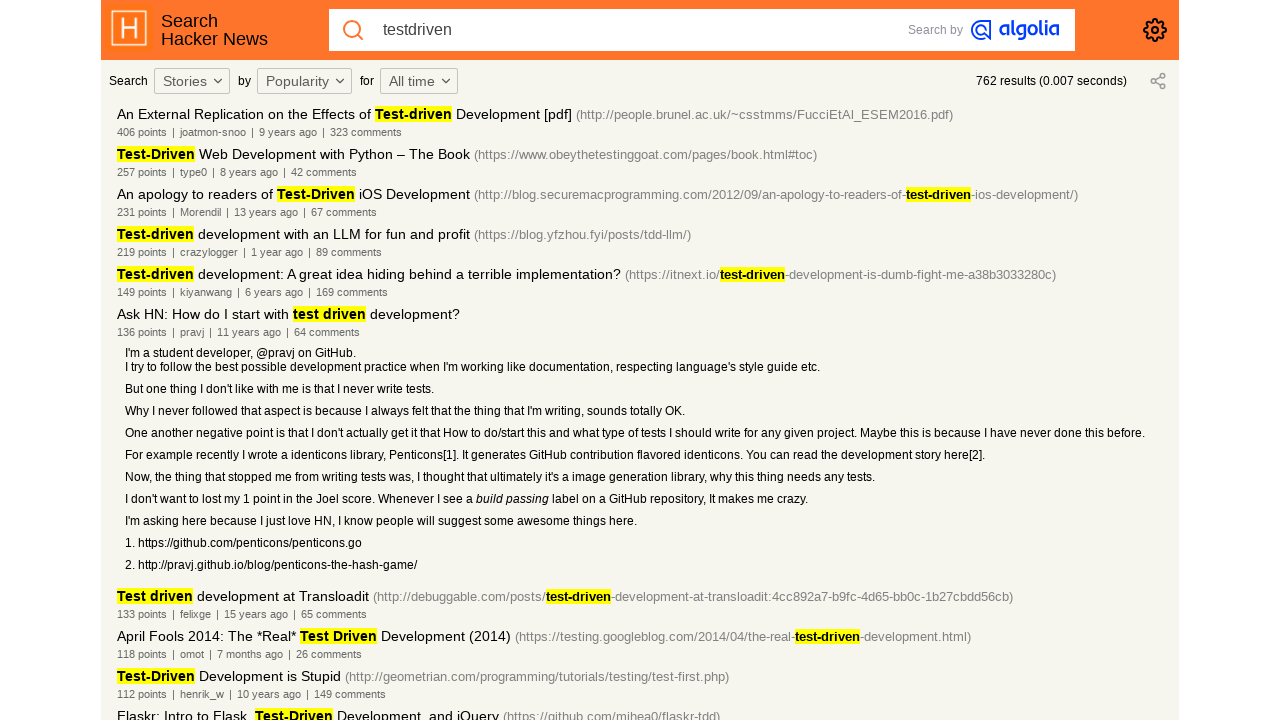